Navigates to the homepage and waits for it to fully load for visual verification

Starting URL: https://buildappswith.vercel.app/

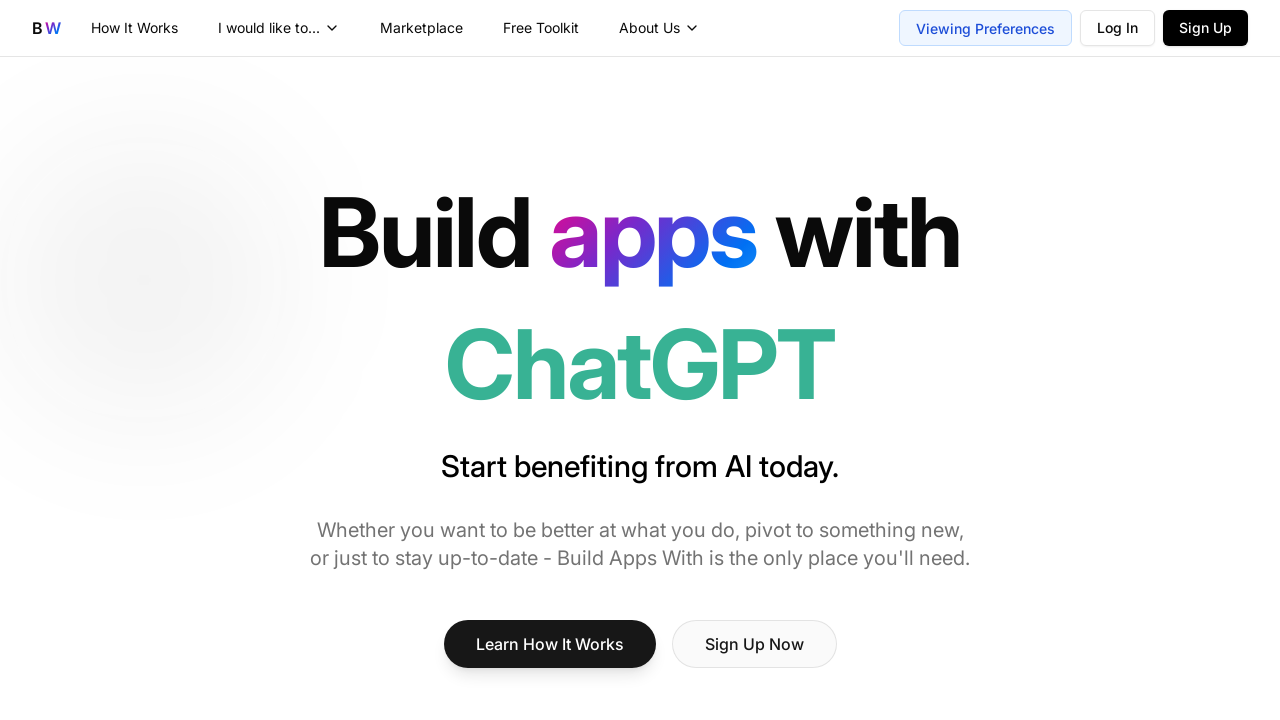

Navigated to homepage at https://buildappswith.vercel.app/ and waited for page to fully load (networkidle)
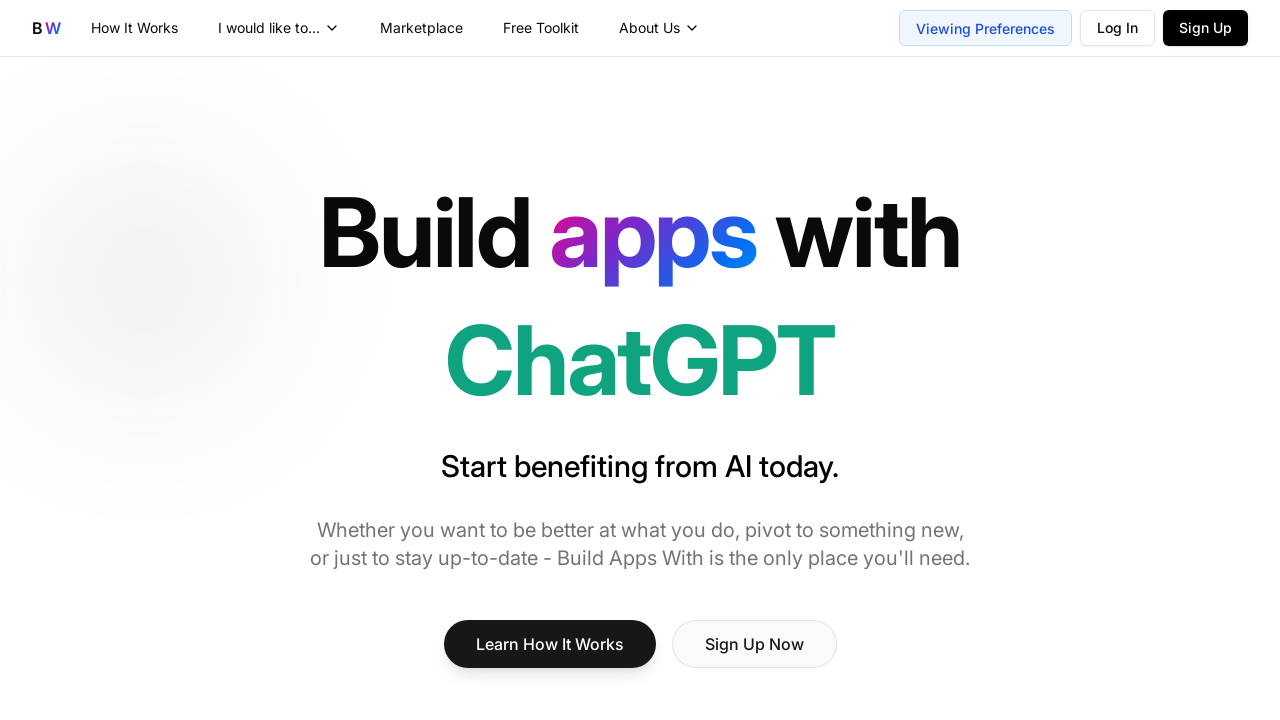

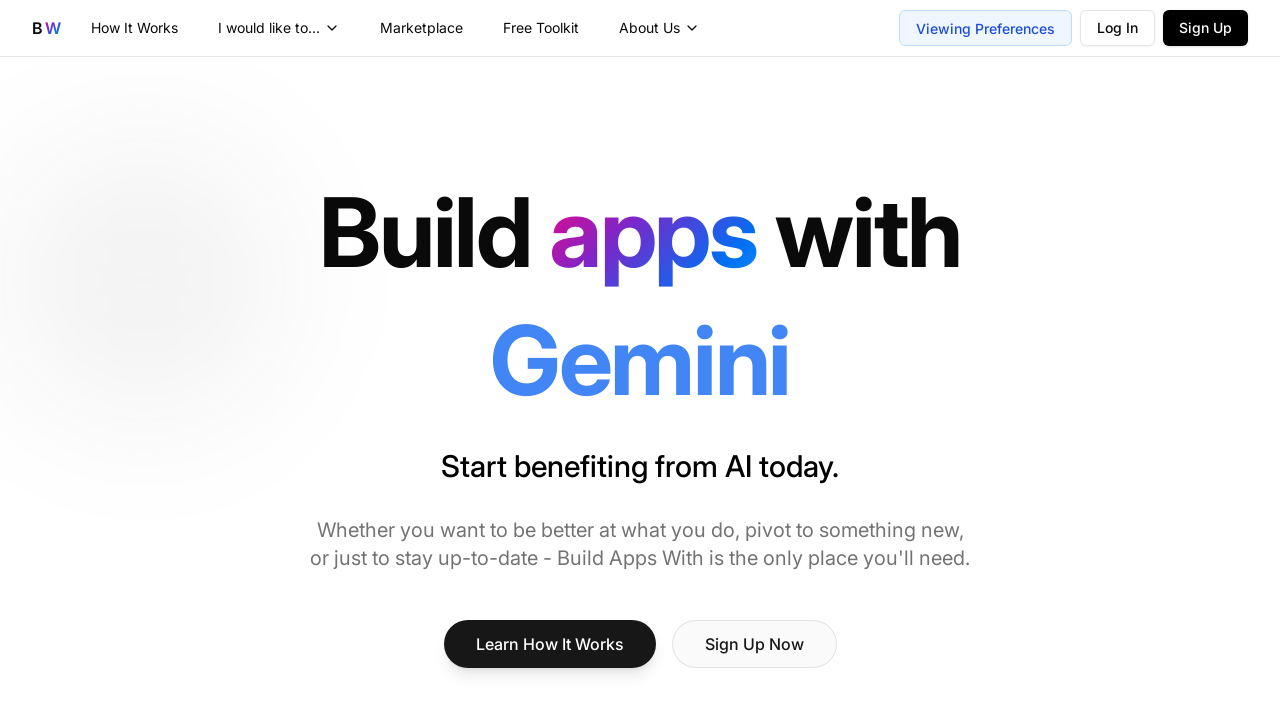